Navigates to JPL Space page and clicks on a button to view the full-size image, then waits for the image modal to appear

Starting URL: https://data-class-jpl-space.s3.amazonaws.com/JPL_Space/index.html

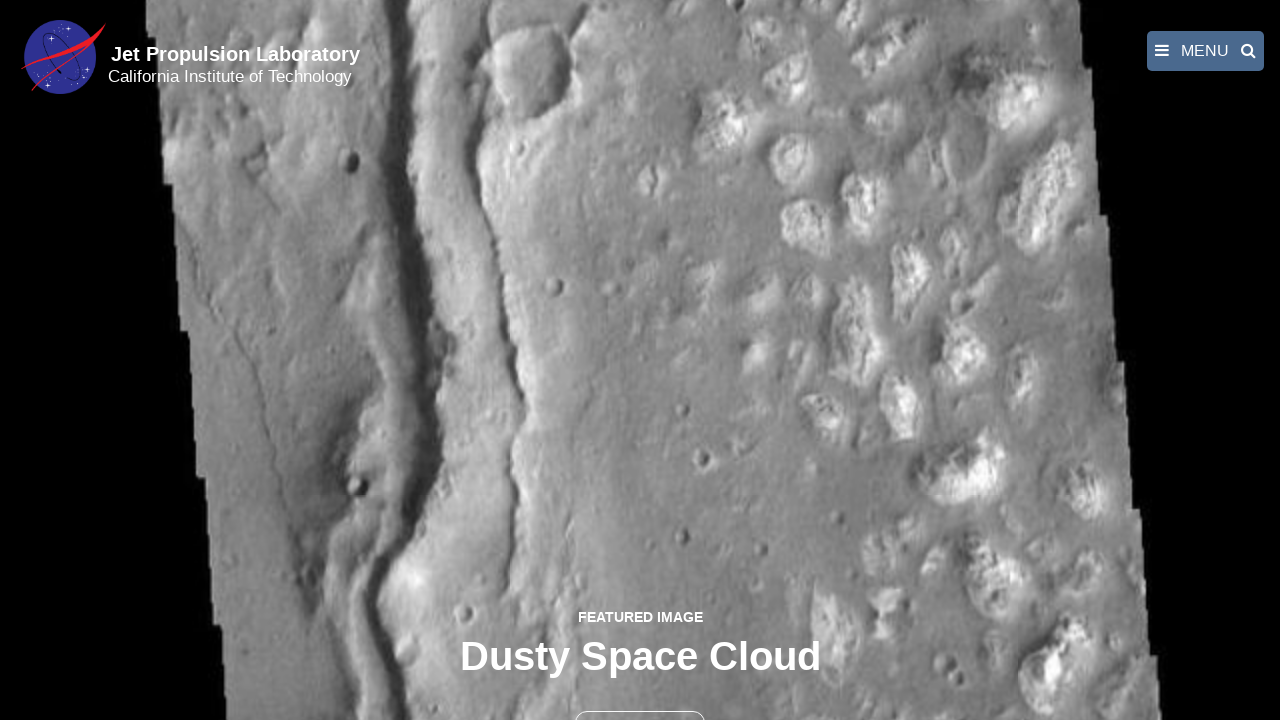

Clicked the second button to view full-size image at (640, 699) on button >> nth=1
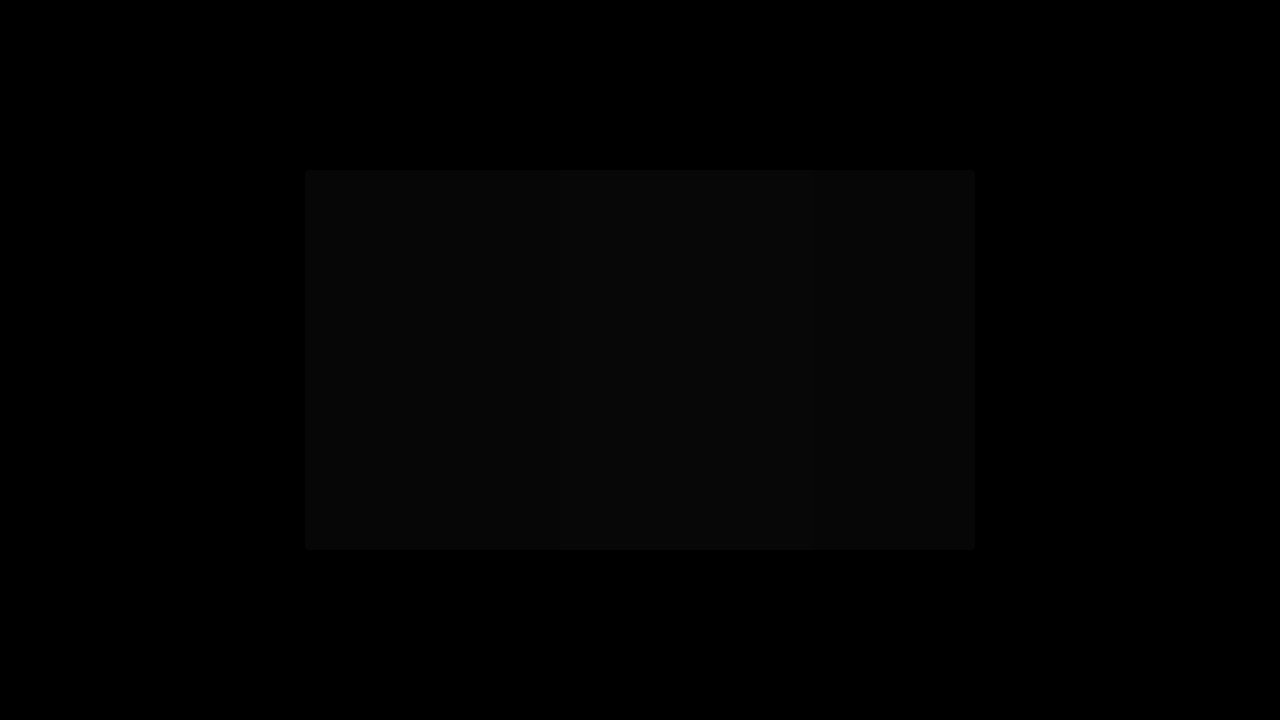

Image modal appeared with fancybox-image element
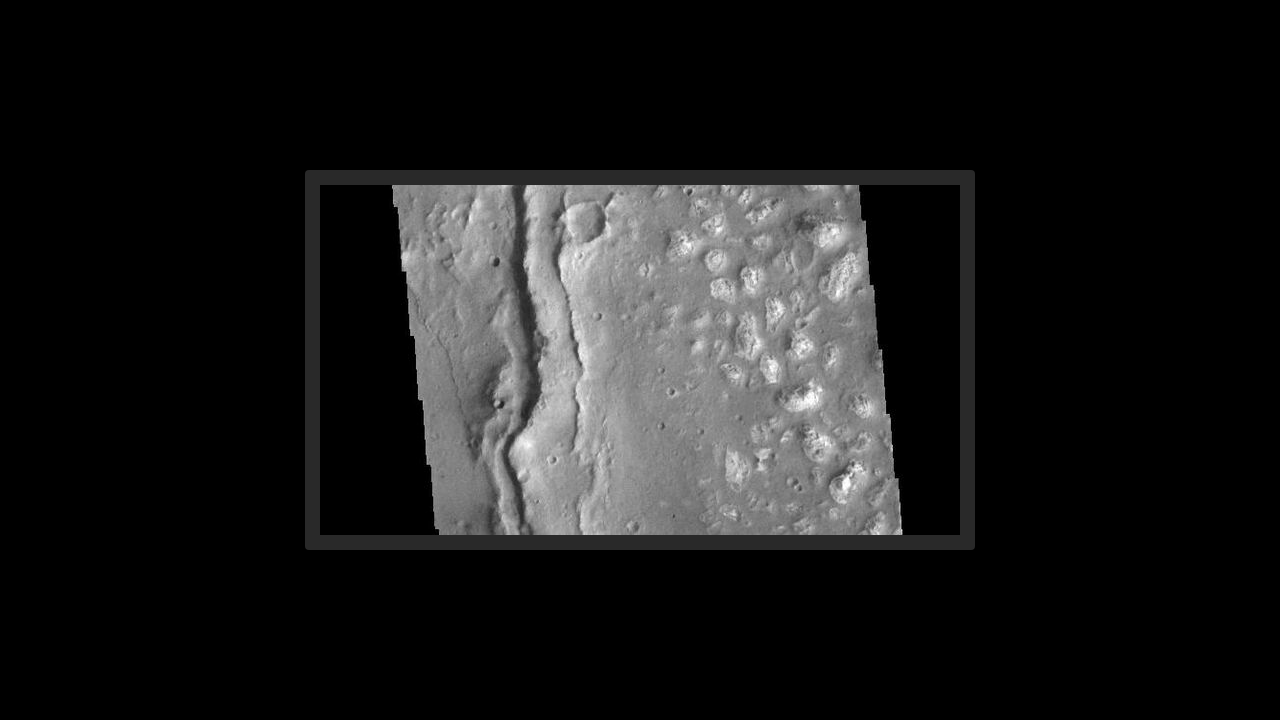

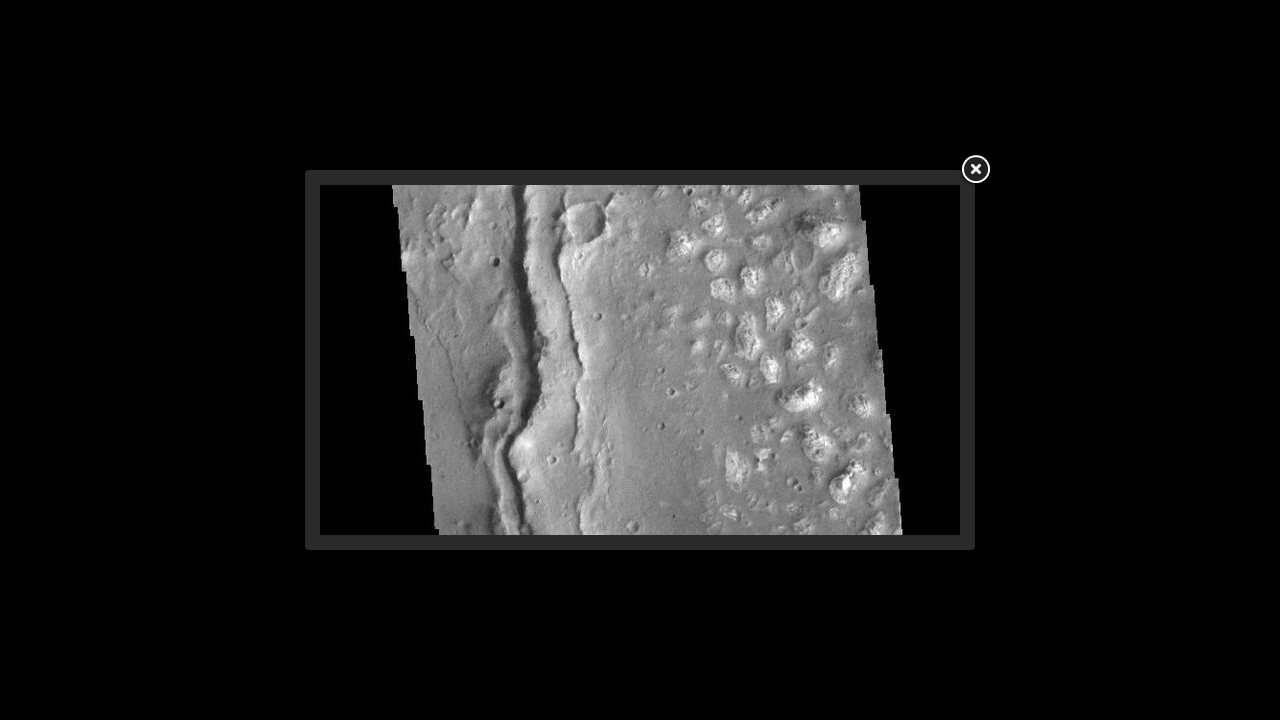